Navigates to a Bloomingdale's product page for Stuart Weitzman booties and verifies the page loads by checking the title.

Starting URL: https://www.bloomingdales.com/shop/product/stuart-weitzman-womens-juniper-70-leather-pointed-toe-booties?ID=3115201&CategoryID=19212

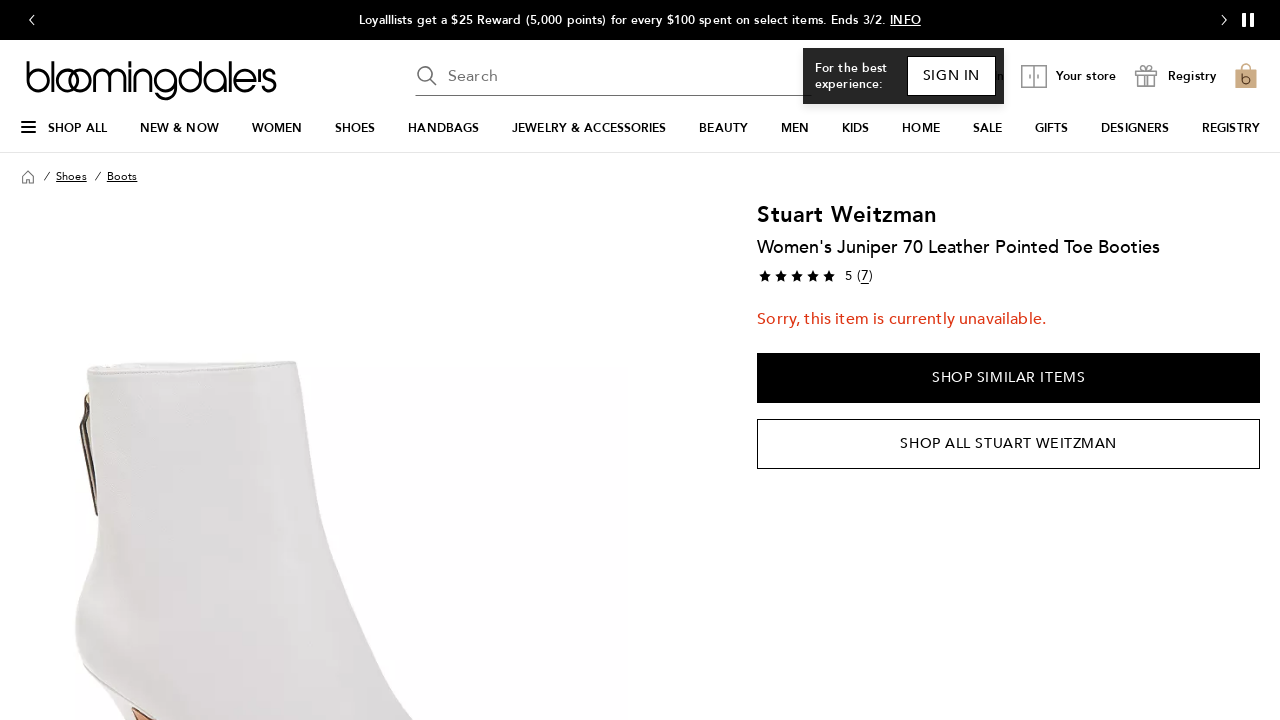

Waited for page to reach domcontentloaded state
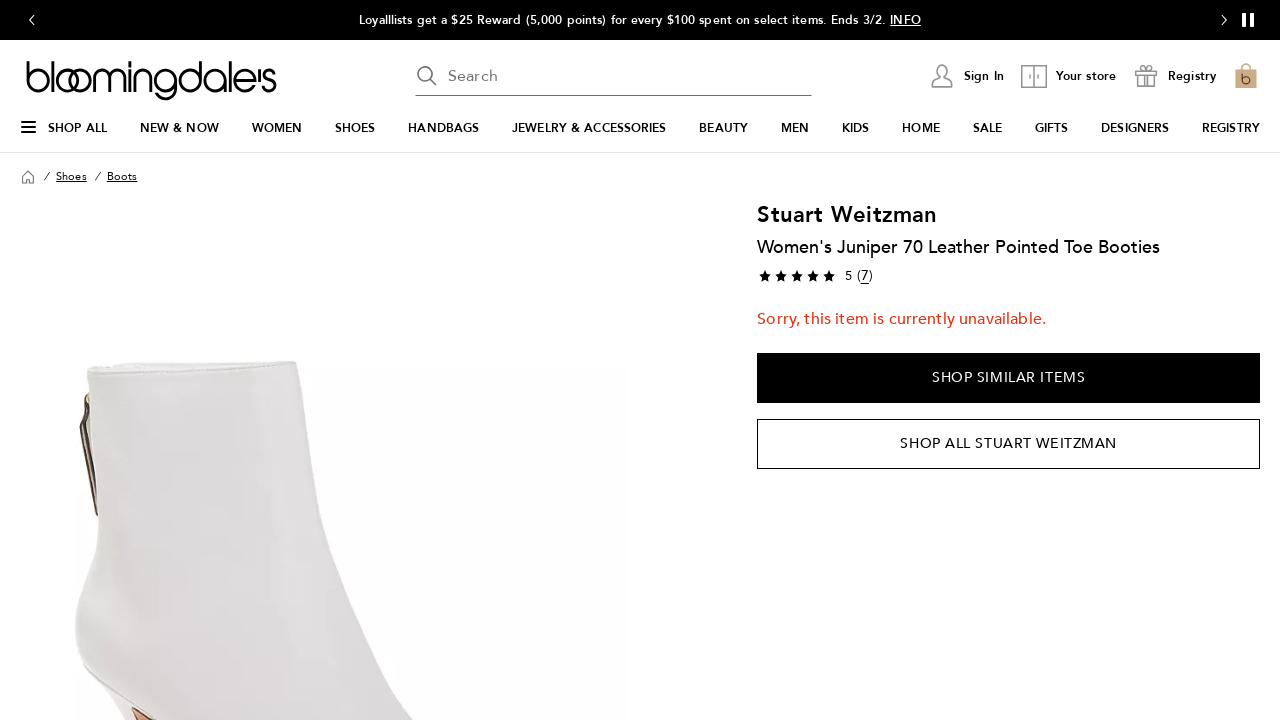

Retrieved page title: Stuart Weitzman Women's Juniper 70 Leather Pointed Toe Booties | Bloomingdale's
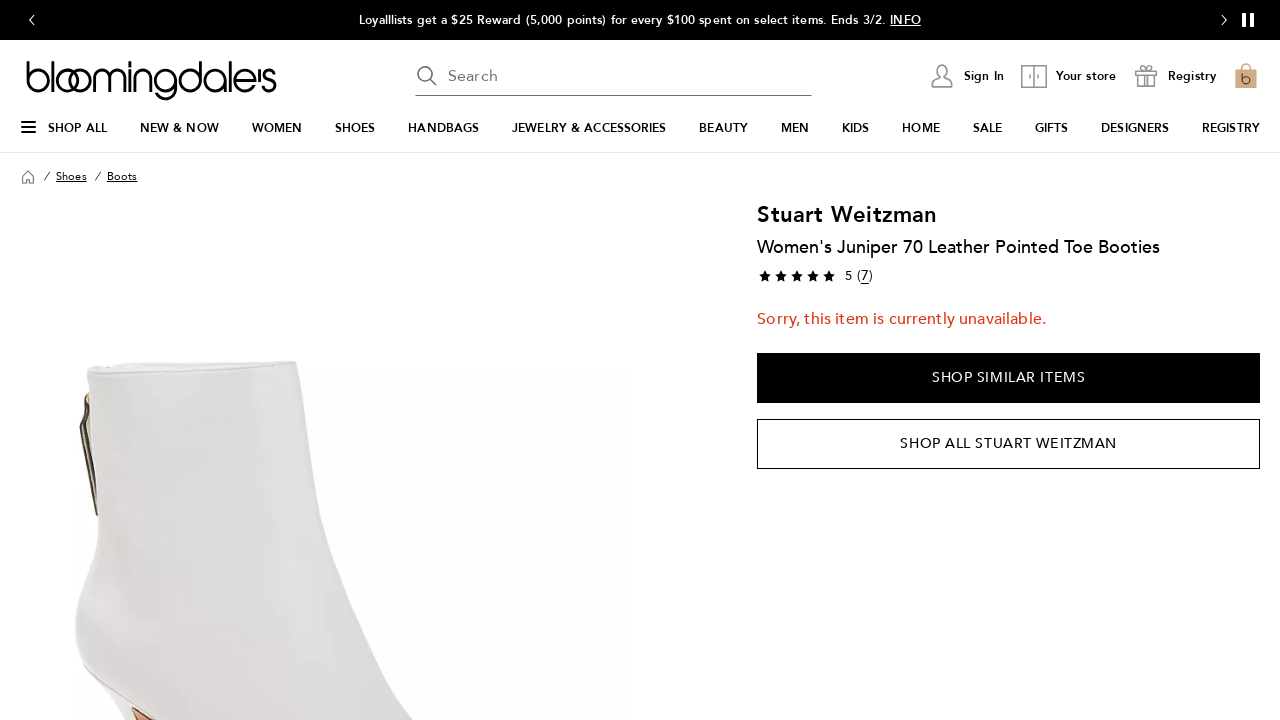

Printed page title to console
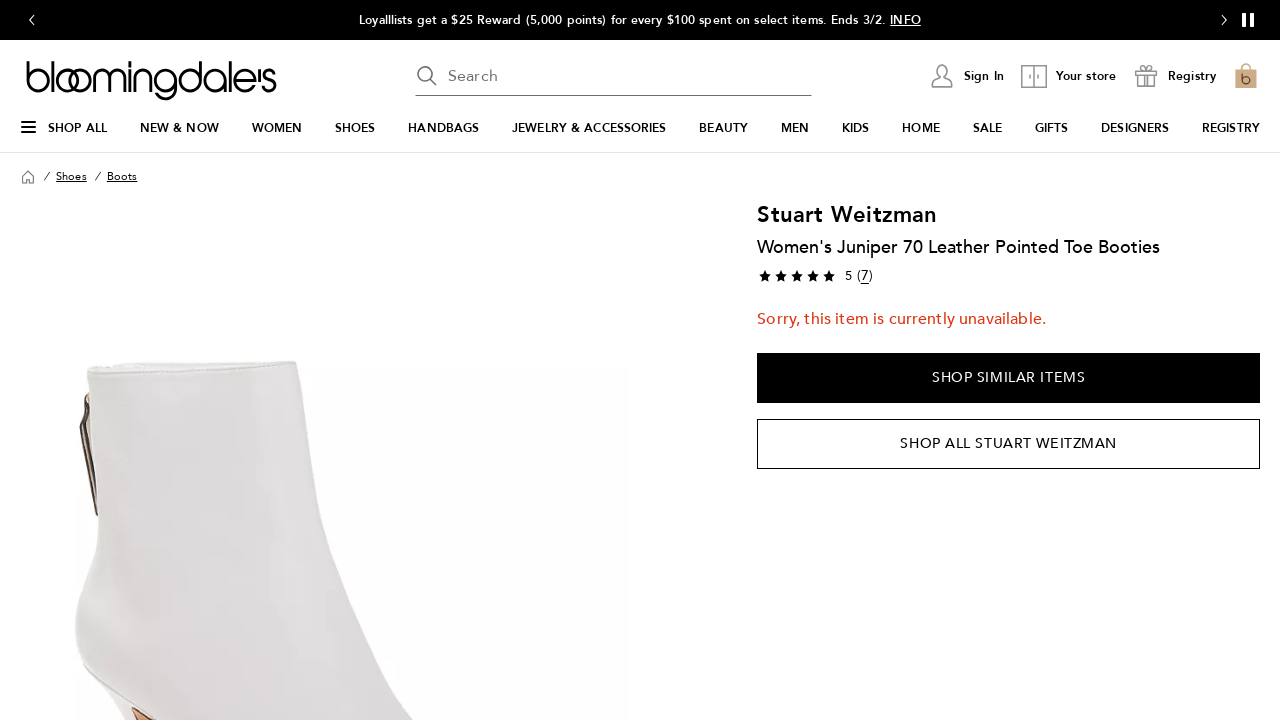

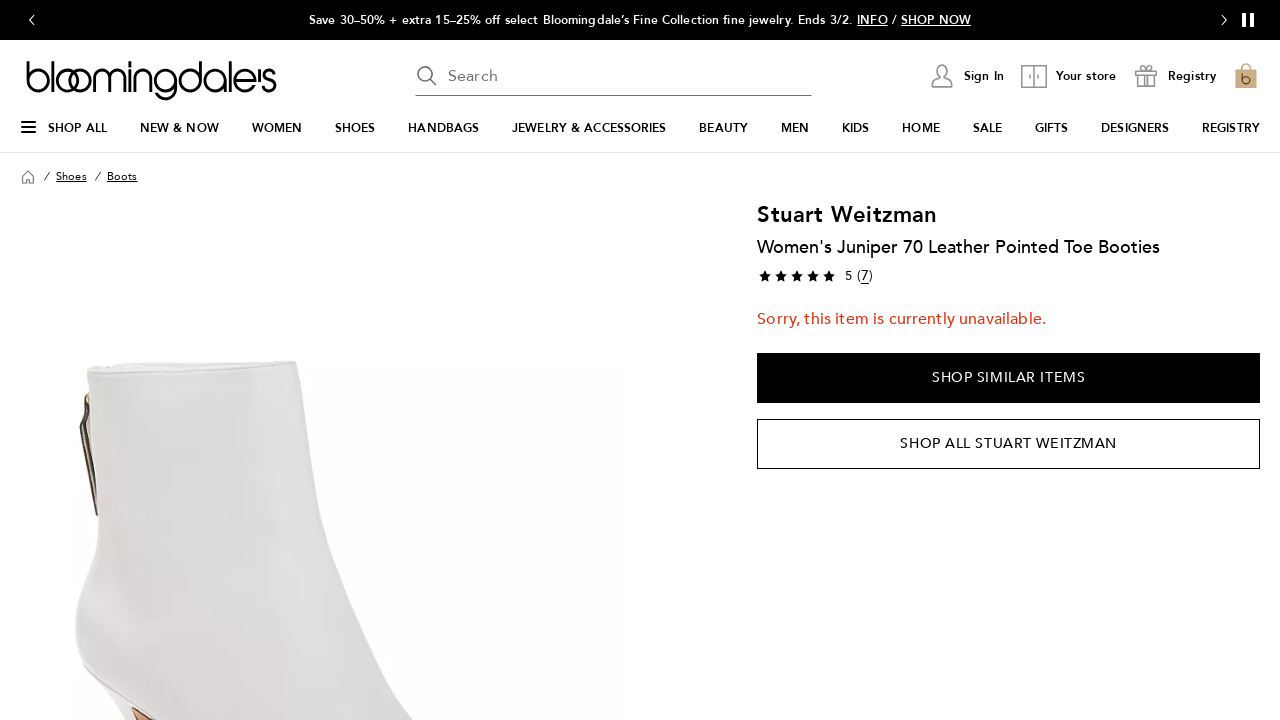